Tests timeout handling by clicking a button that triggers an AJAX request, then clicking the success element once it appears.

Starting URL: http://uitestingplayground.com/ajax

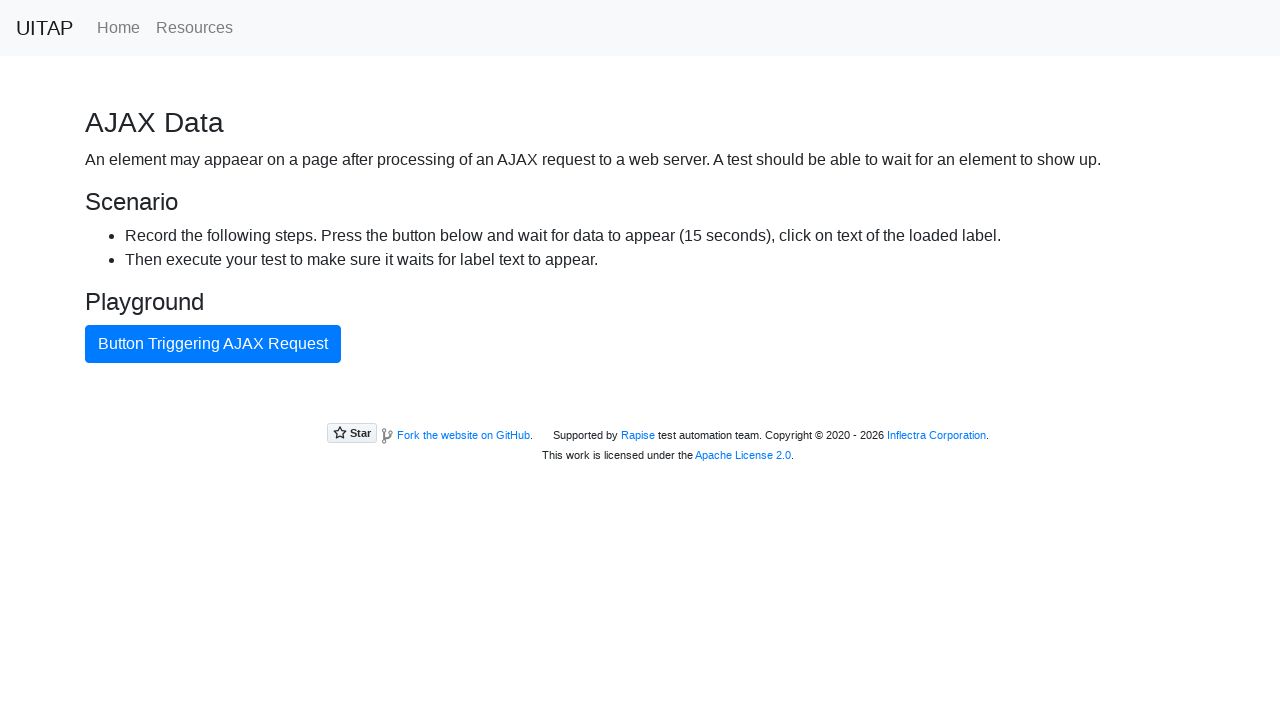

Clicked button triggering AJAX request at (213, 344) on internal:text="Button Triggering AJAX Request"i
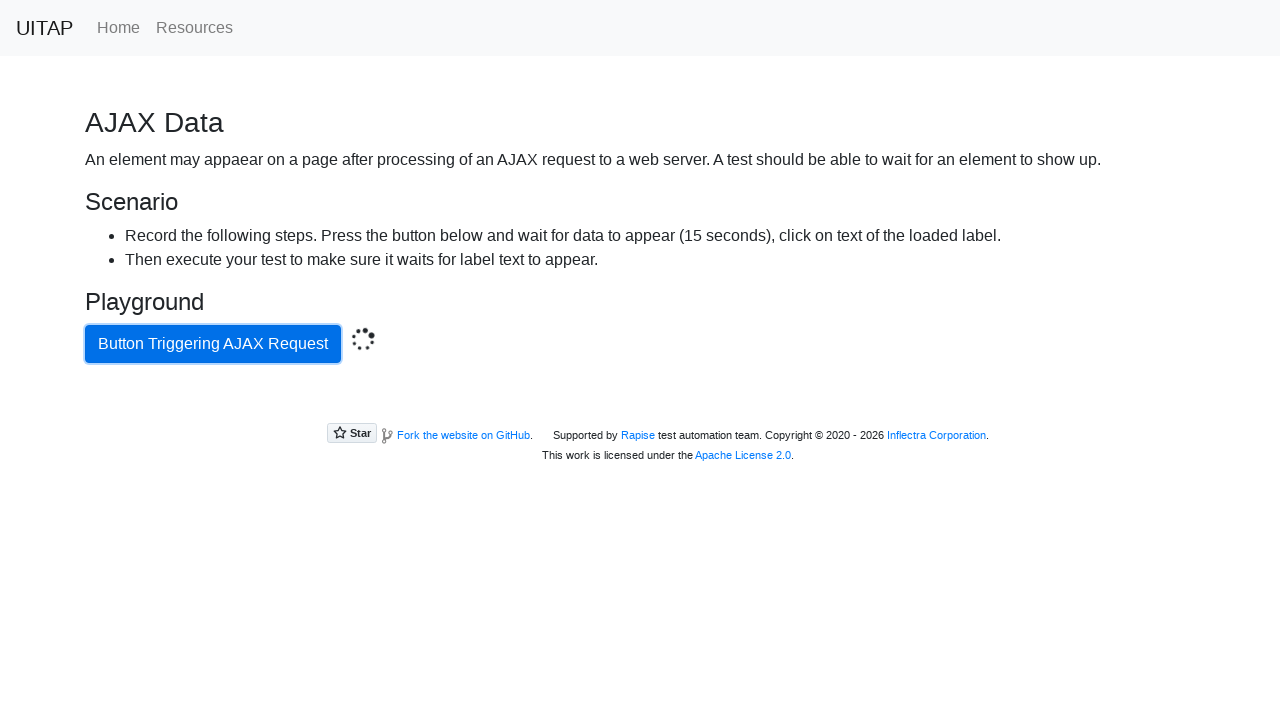

Located success button element
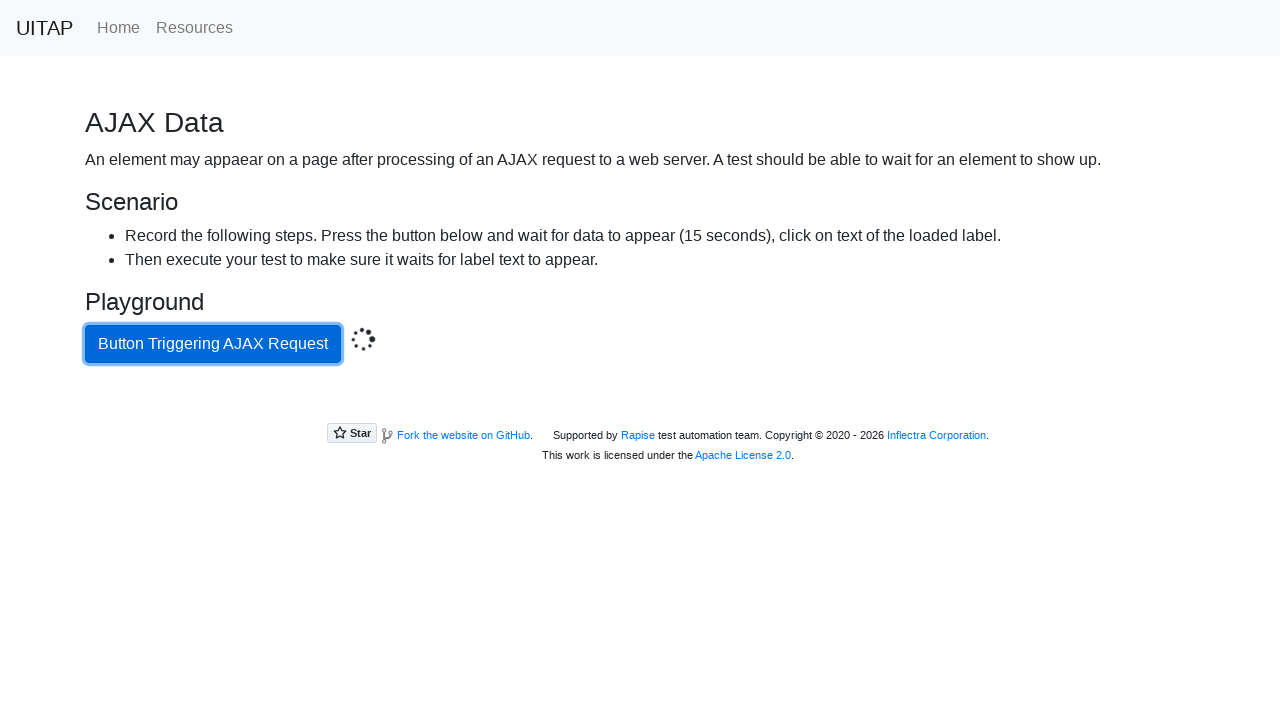

Clicked success button after AJAX request completed at (640, 405) on .bg-success
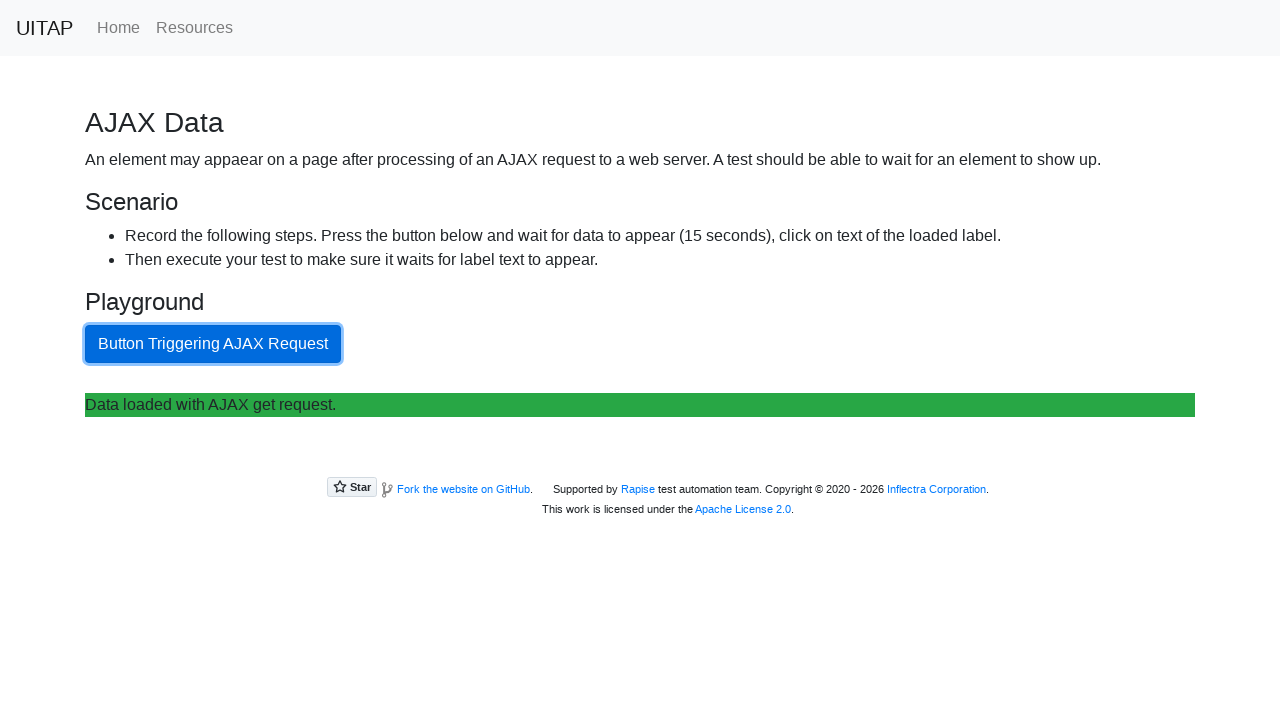

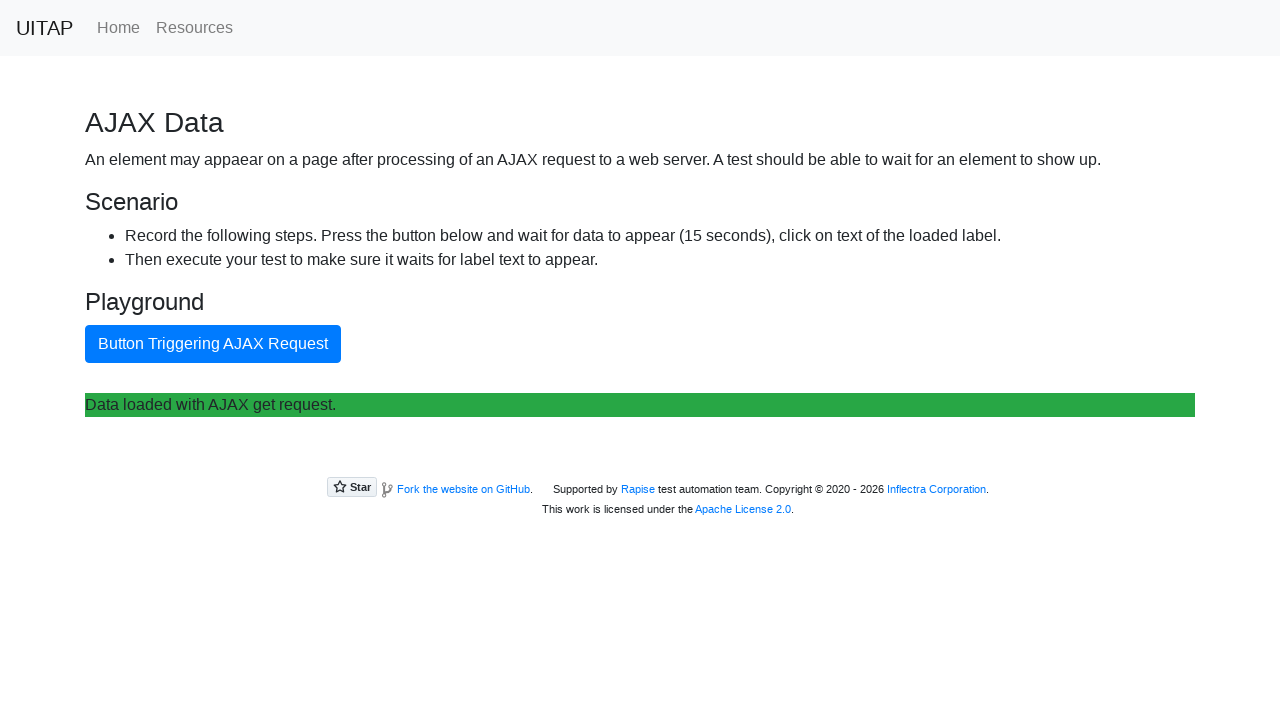